Tests dropdown selection functionality by selecting a day from a dropdown menu using different selection methods (by value)

Starting URL: https://syntaxprojects.com/basic-select-dropdown-demo.php

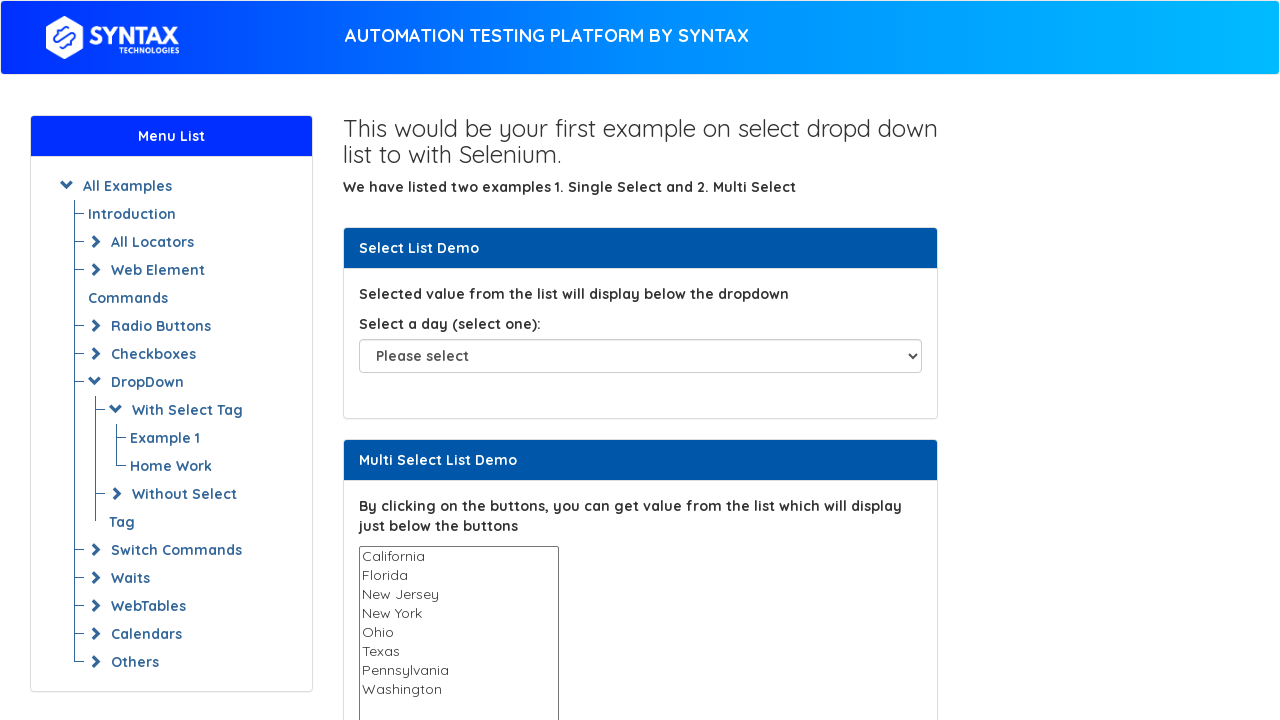

Set viewport size to 1920x1080
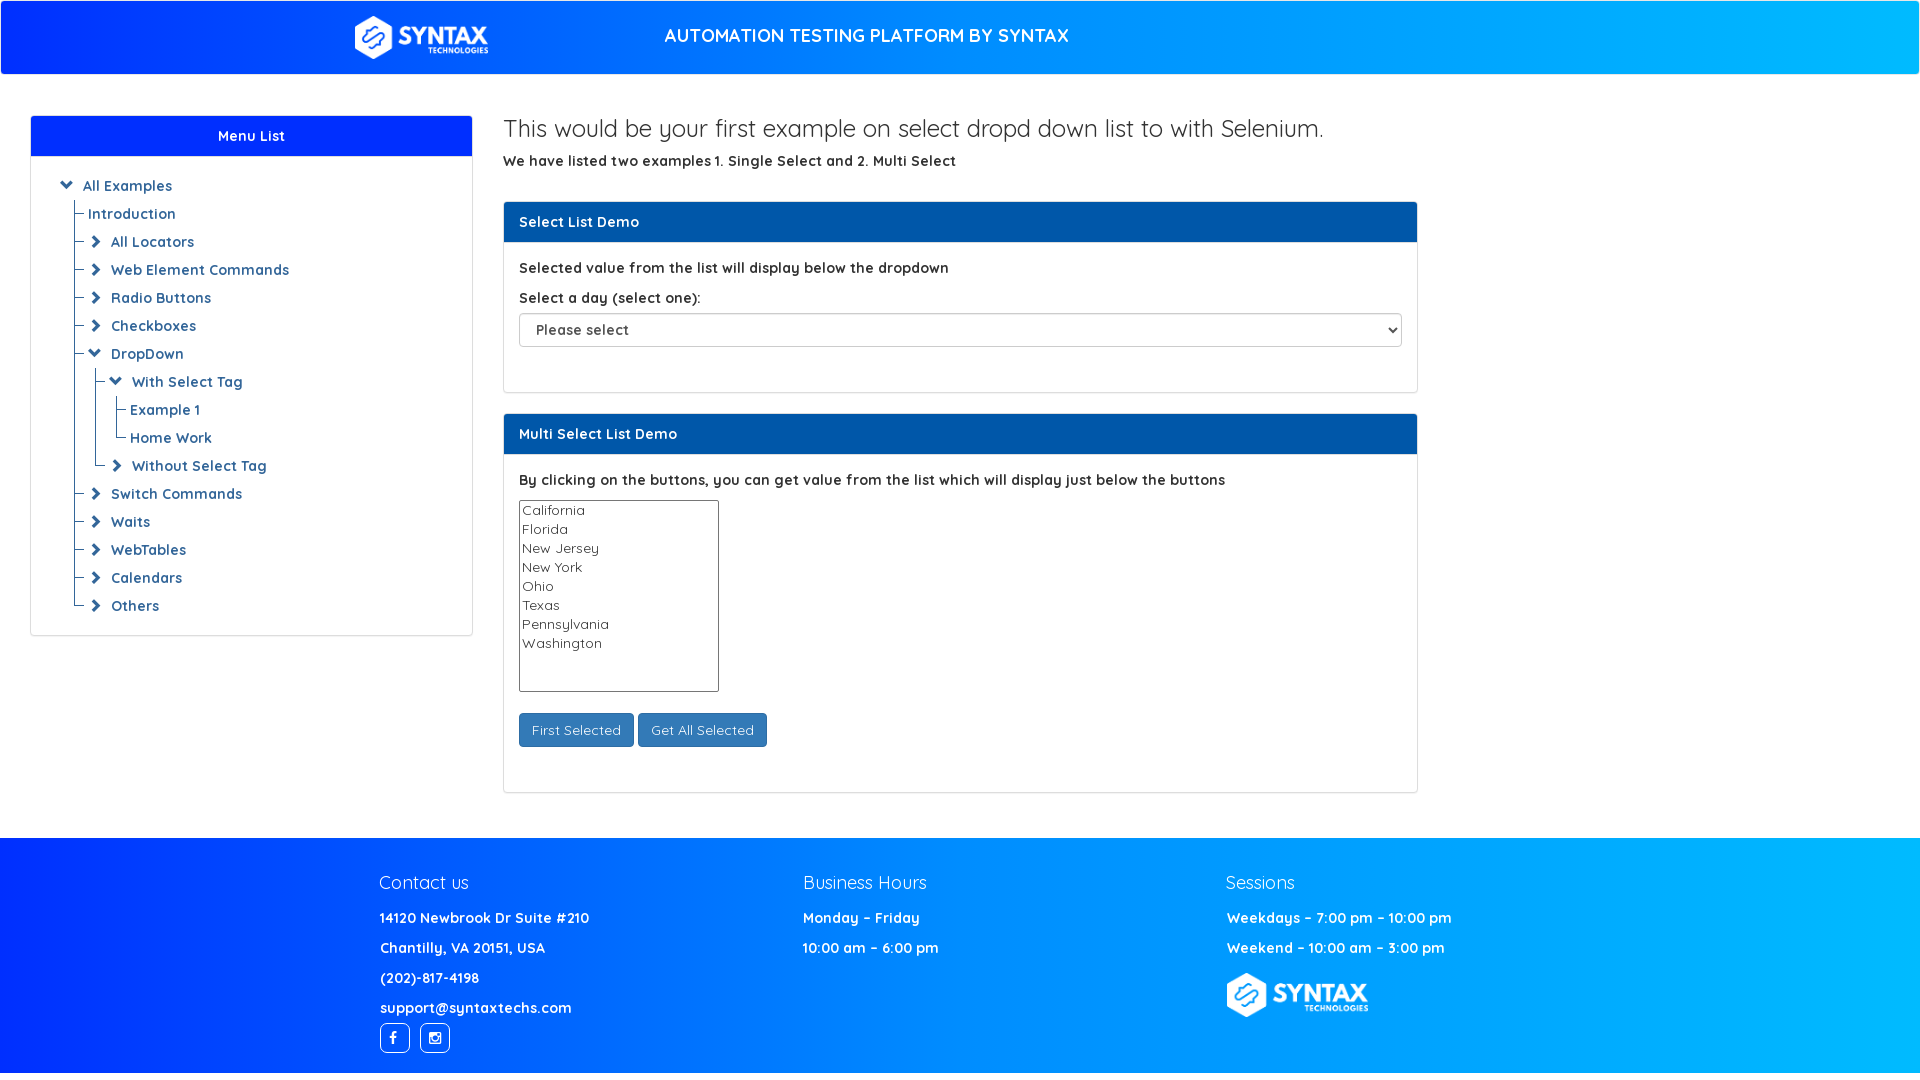

Selected 'Friday' from dropdown menu by value on select#select-demo
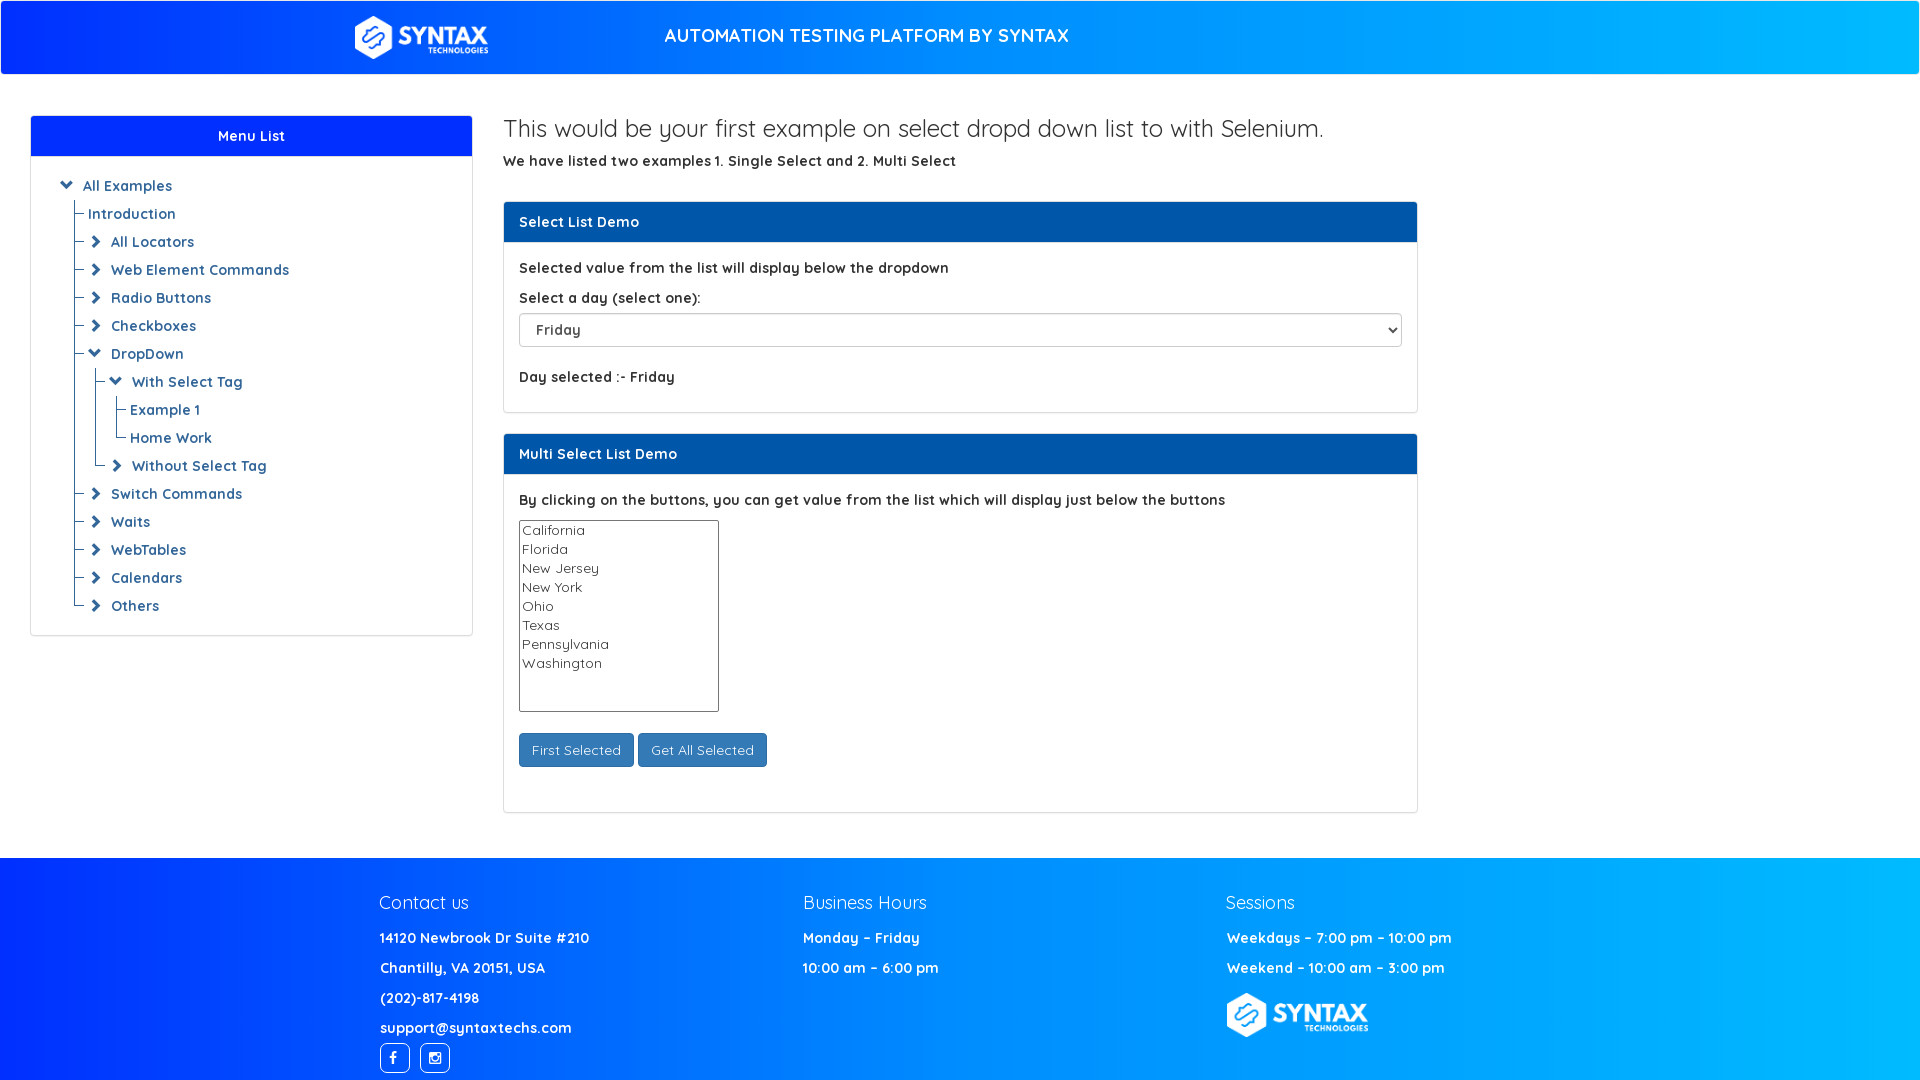

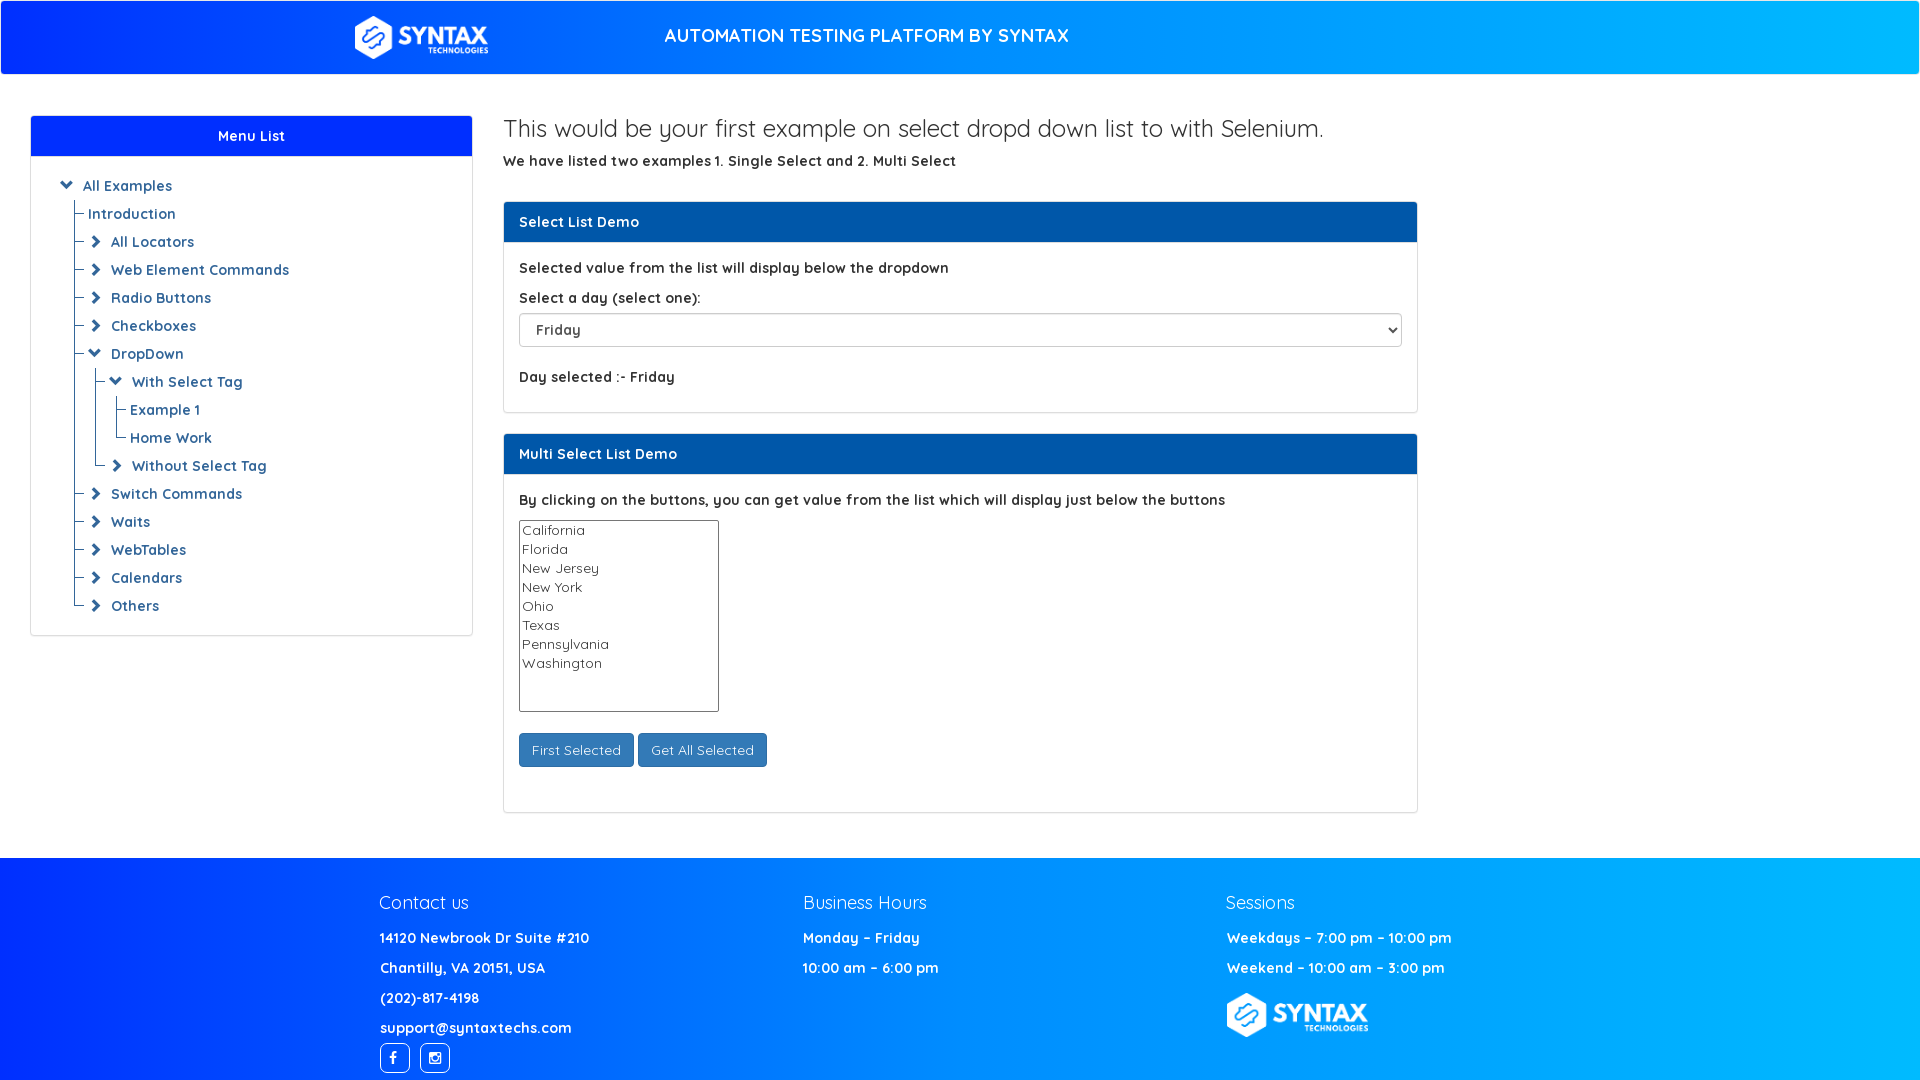